Tests handling of different JavaScript alert types (simple alert, confirm dialog, and prompt dialog) by accepting, dismissing, and entering text into alerts

Starting URL: https://letcode.in/alert

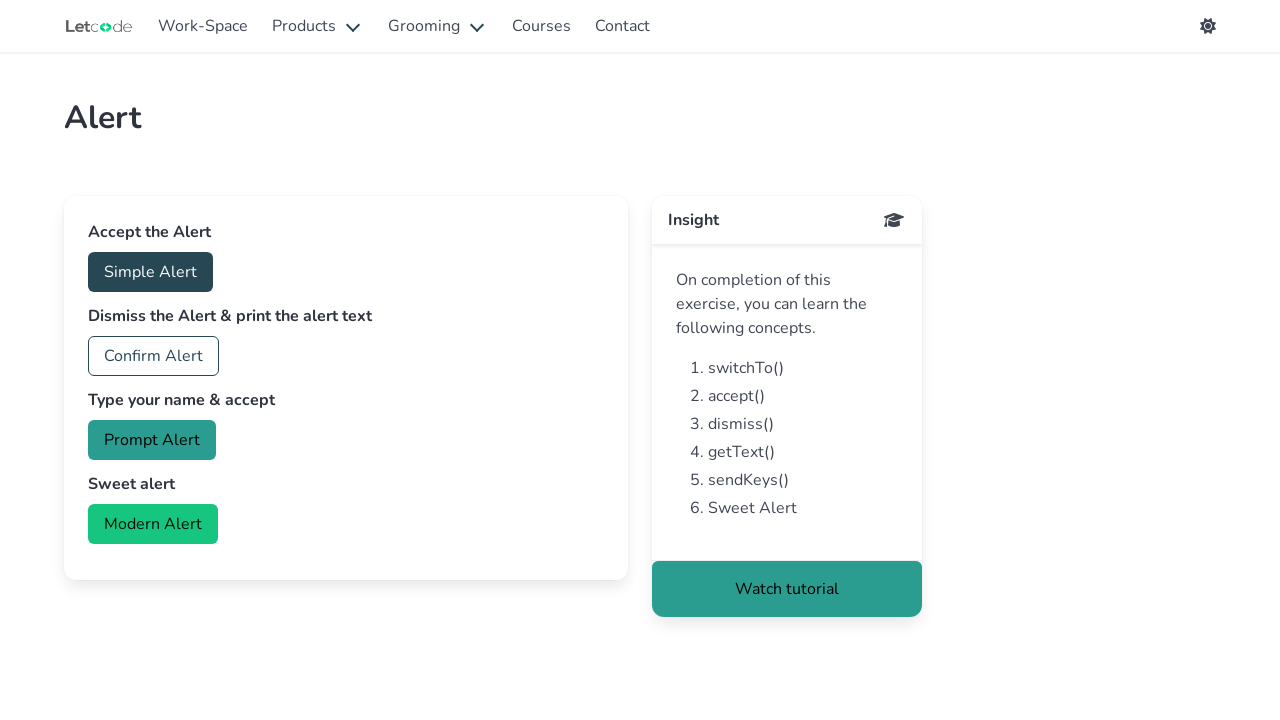

Clicked button to trigger simple alert at (150, 272) on #accept
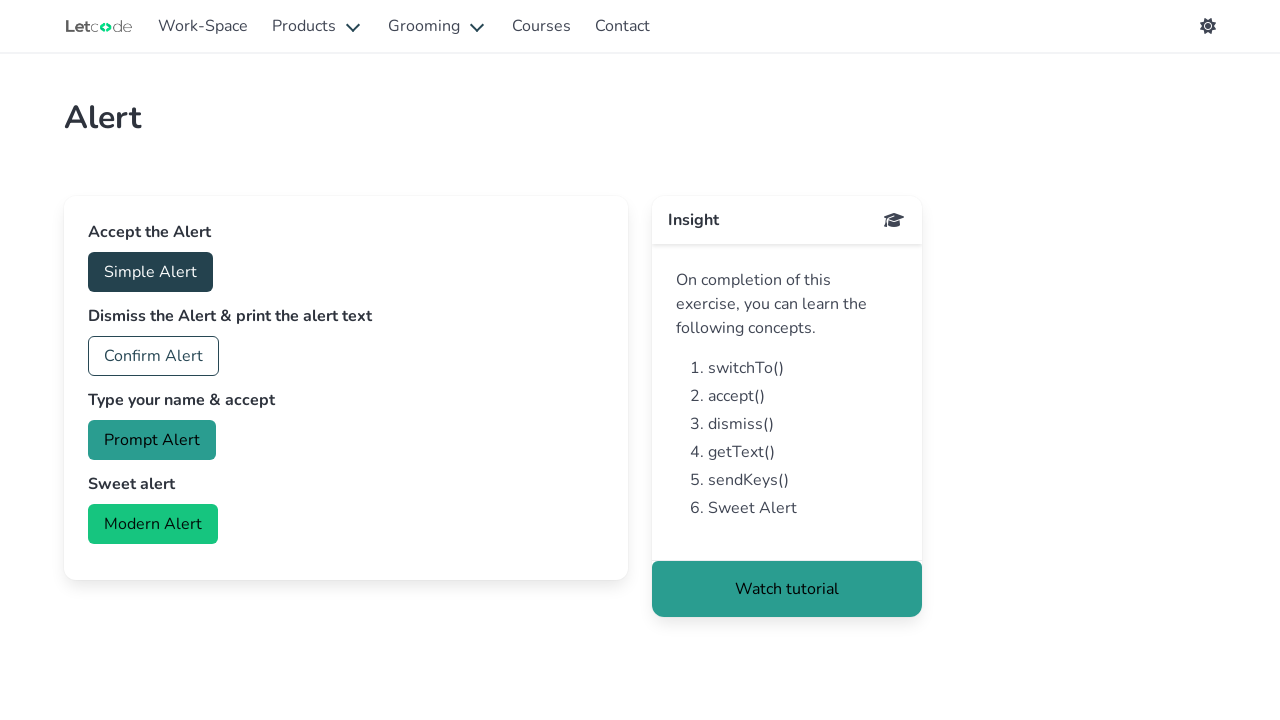

Set up dialog handler to accept simple alert
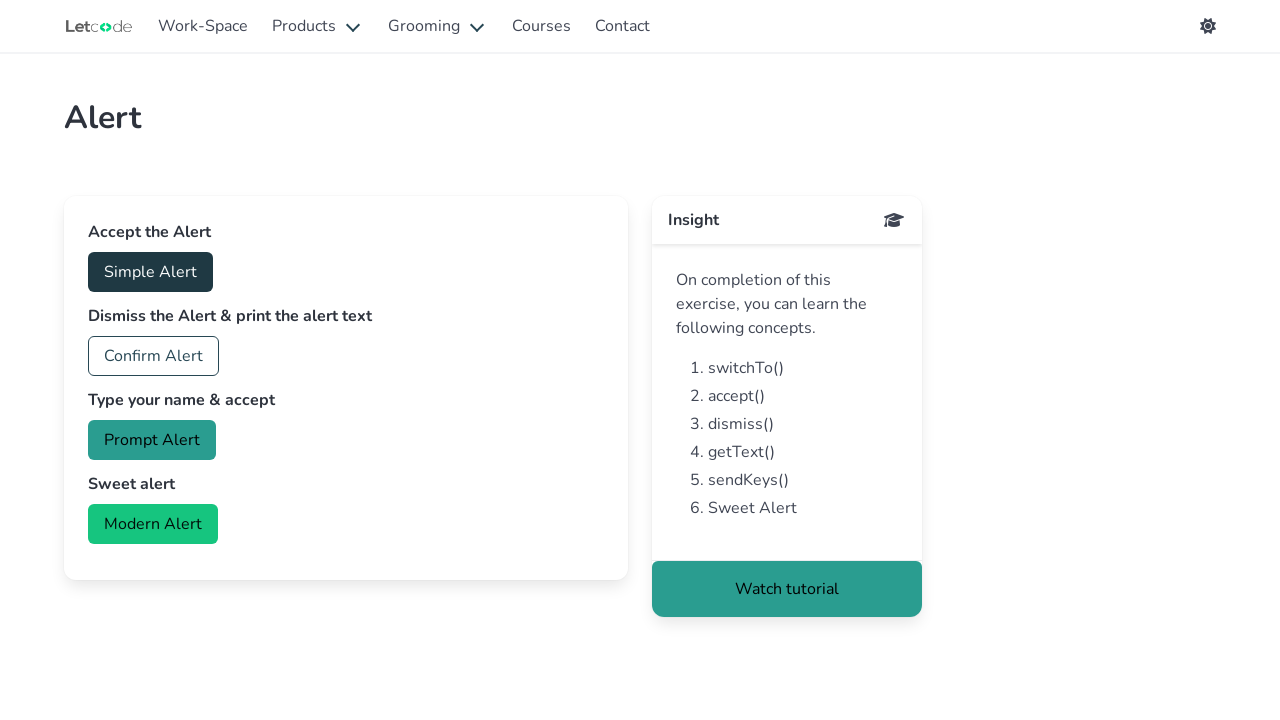

Waited for simple alert to be handled
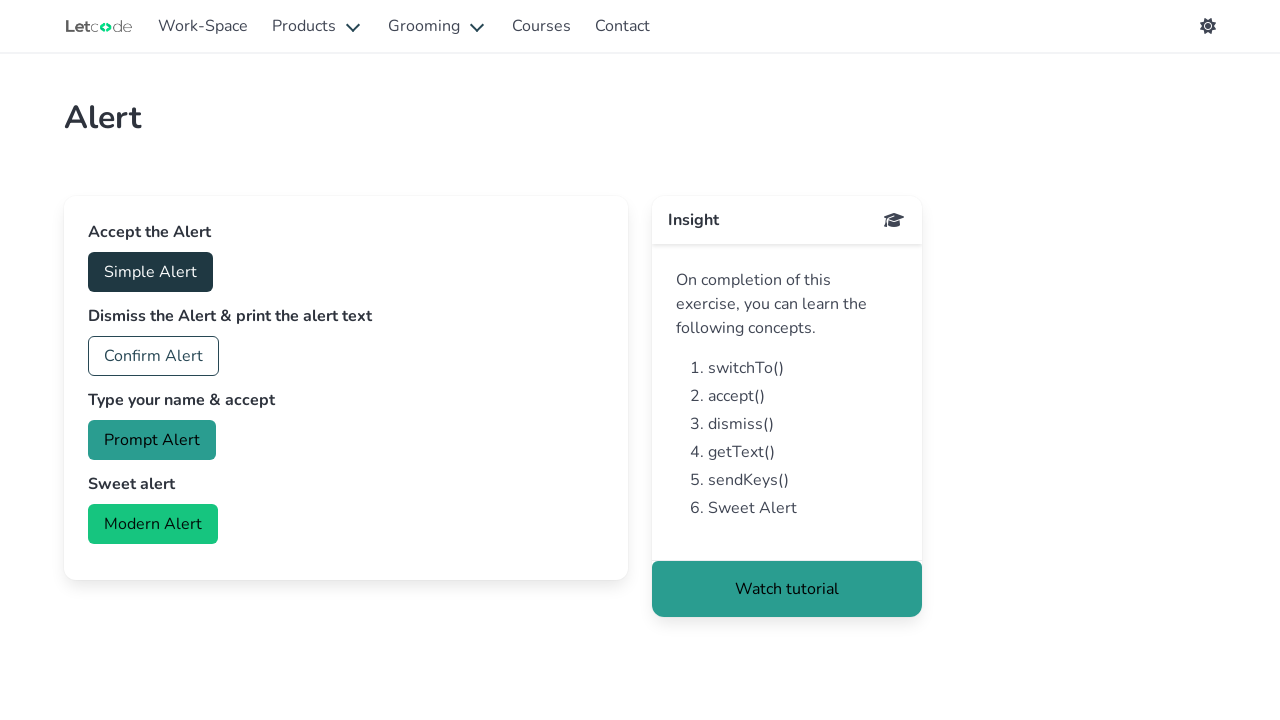

Clicked button to trigger confirm dialog at (154, 356) on #confirm
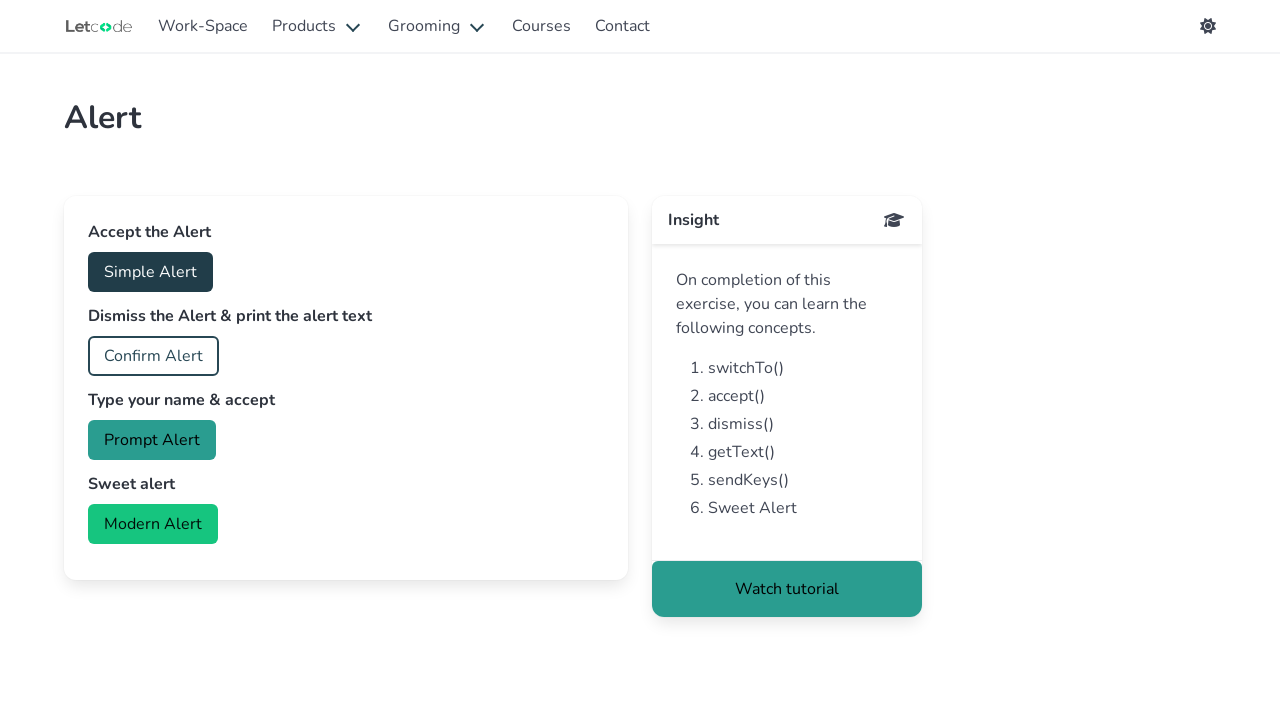

Set up dialog handler to dismiss confirm dialog
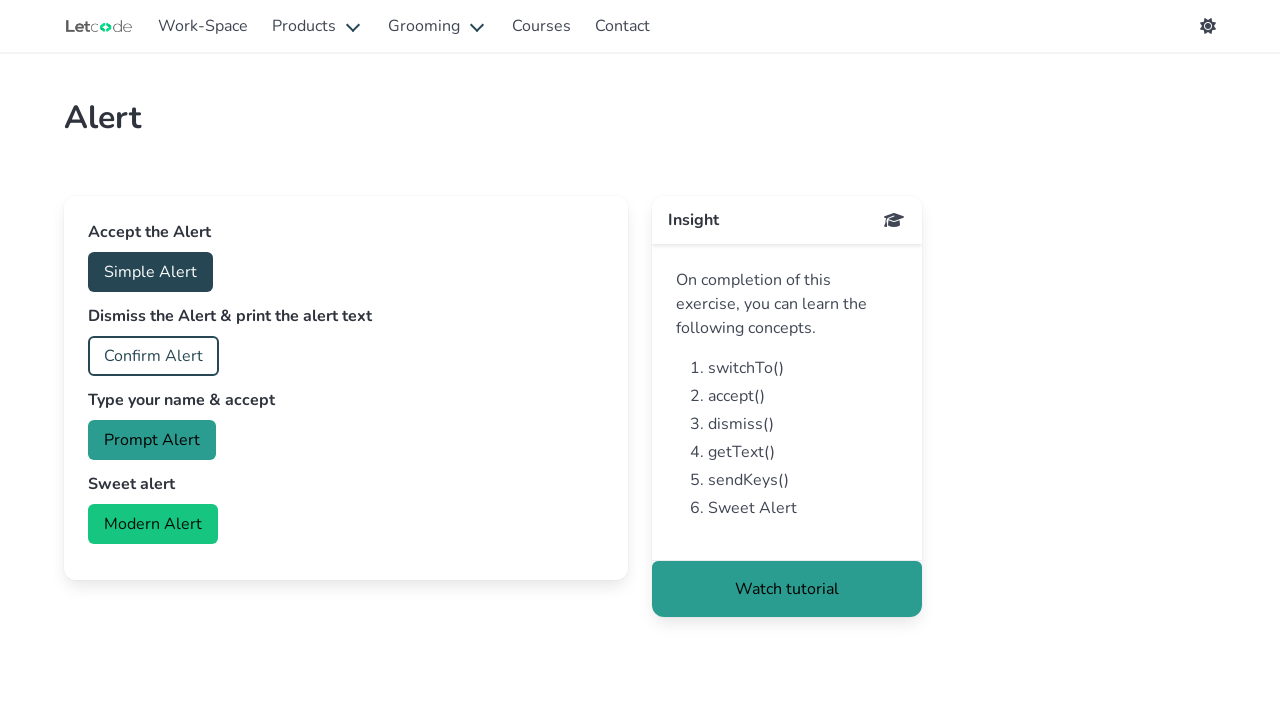

Waited for confirm dialog to be handled
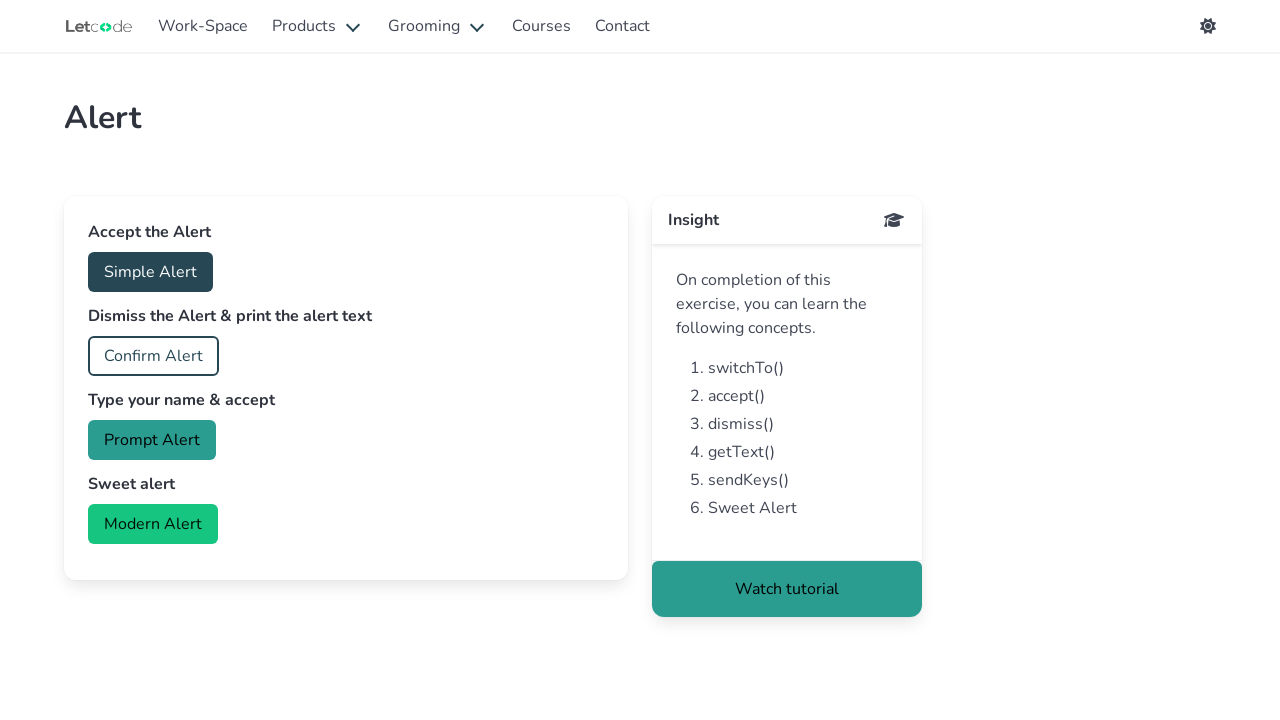

Clicked button to trigger prompt dialog at (152, 440) on #prompt
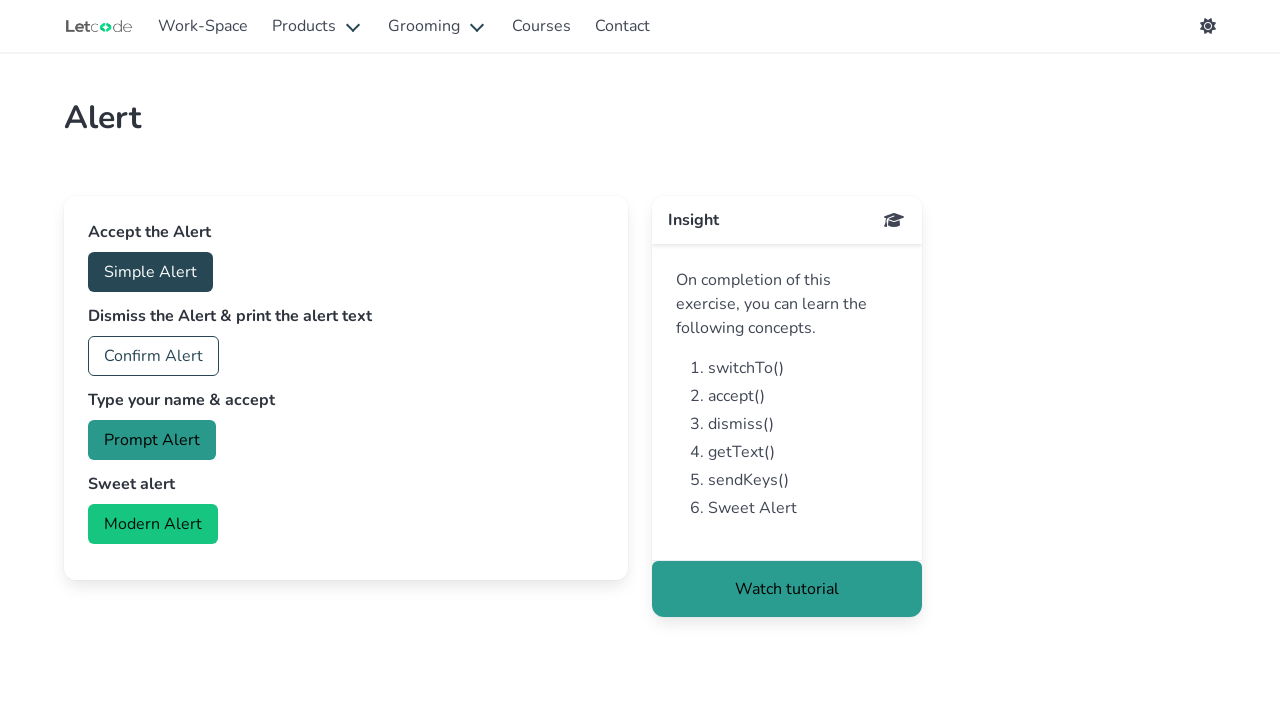

Set up dialog handler to enter text in prompt dialog
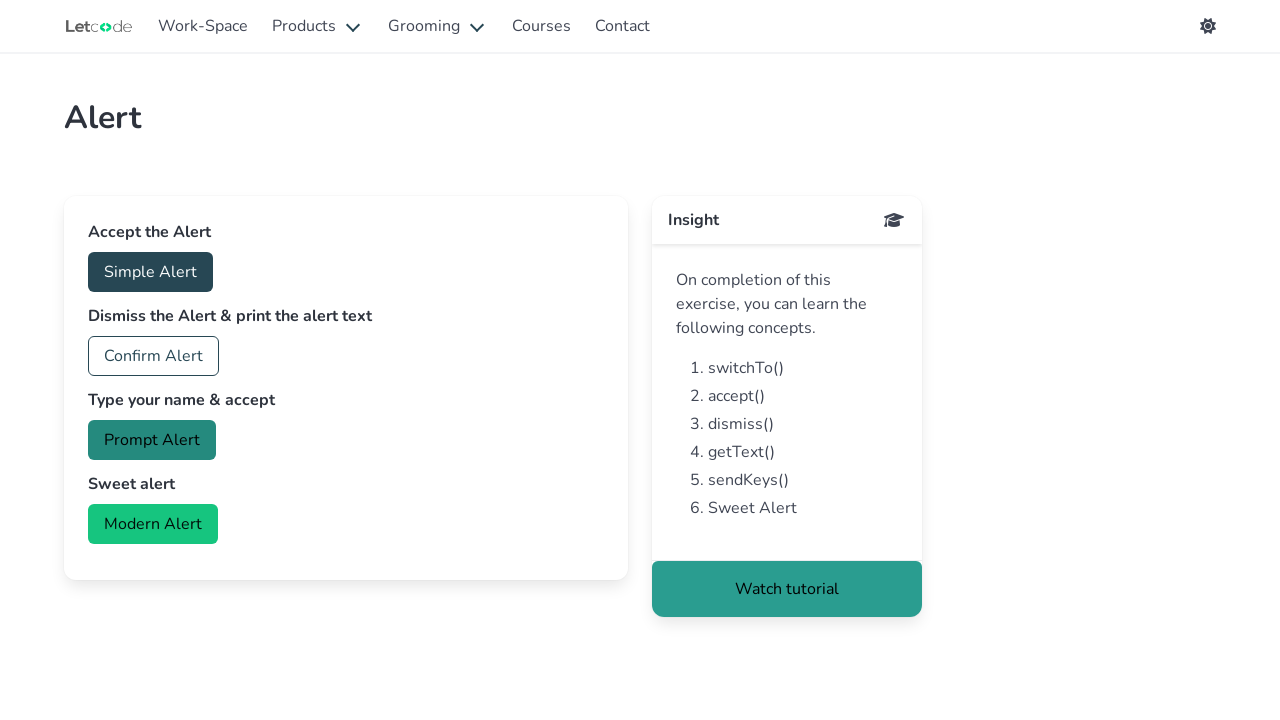

Waited for prompt dialog to be handled with text 'Hema sri'
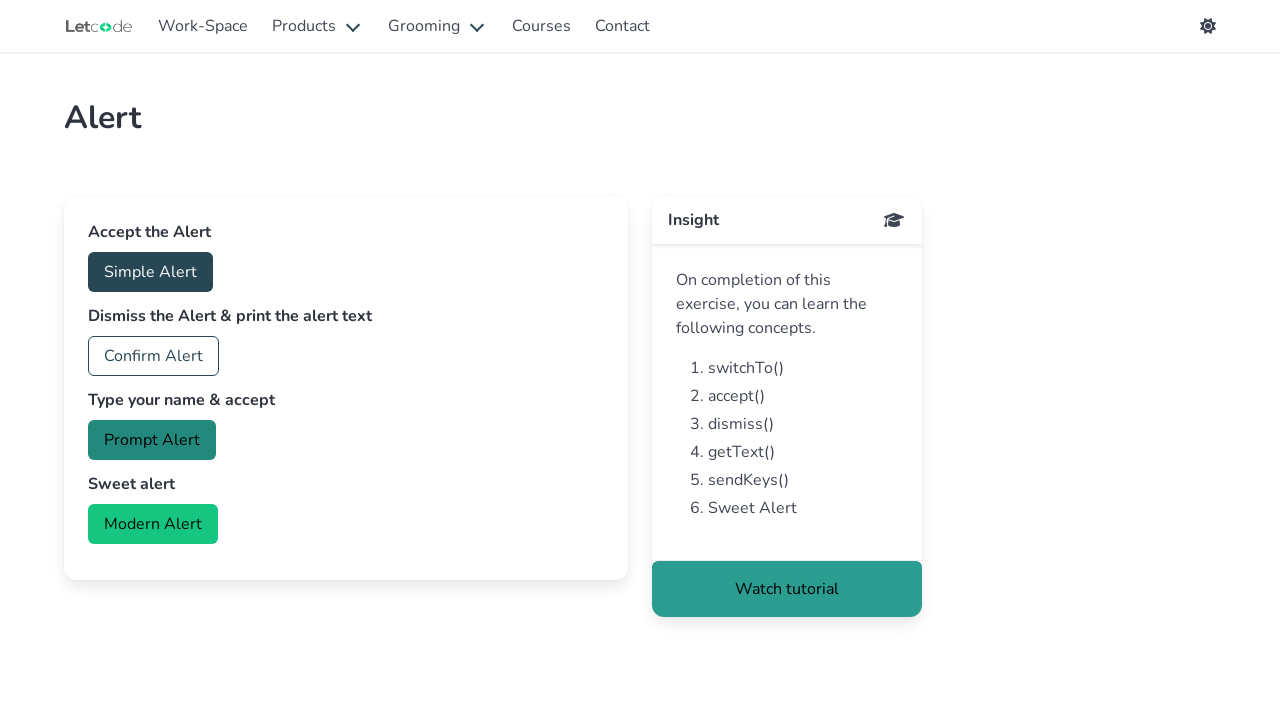

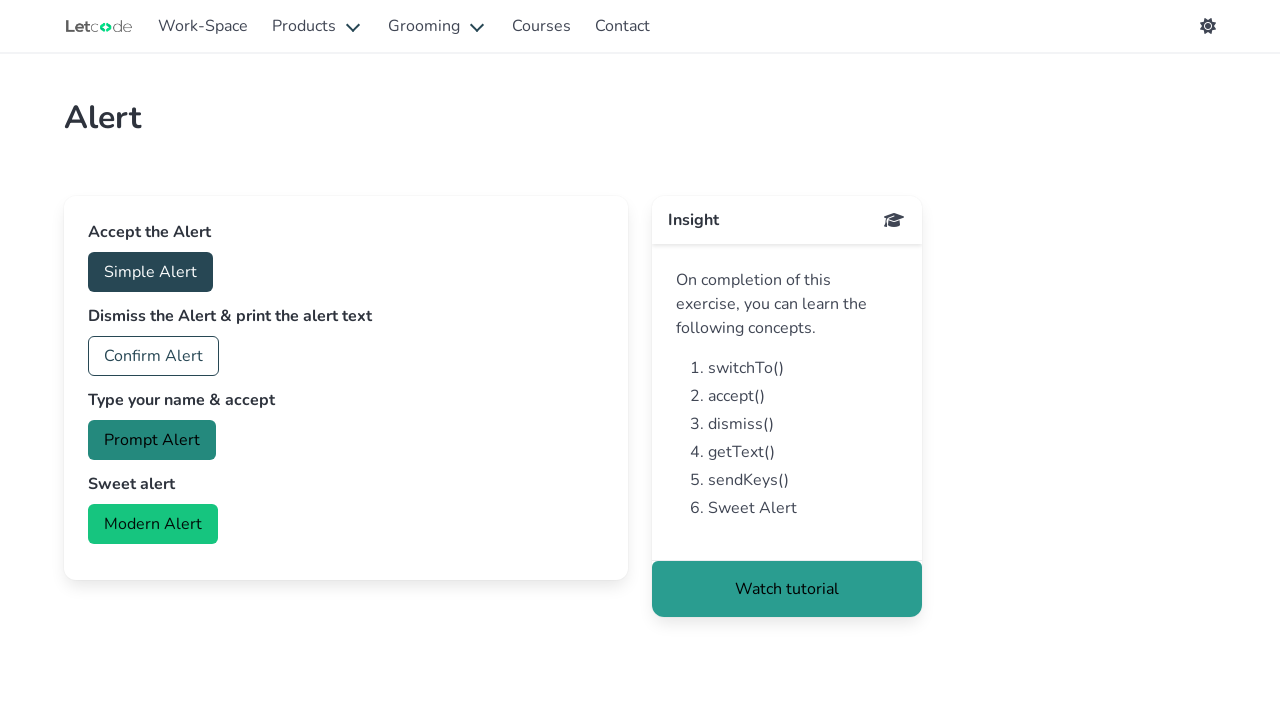